Tests adding products to cart on a vegetable shopping site by searching for specific products (Cucumber and Beans) and clicking their add to cart buttons

Starting URL: https://rahulshettyacademy.com/seleniumPractise/#/

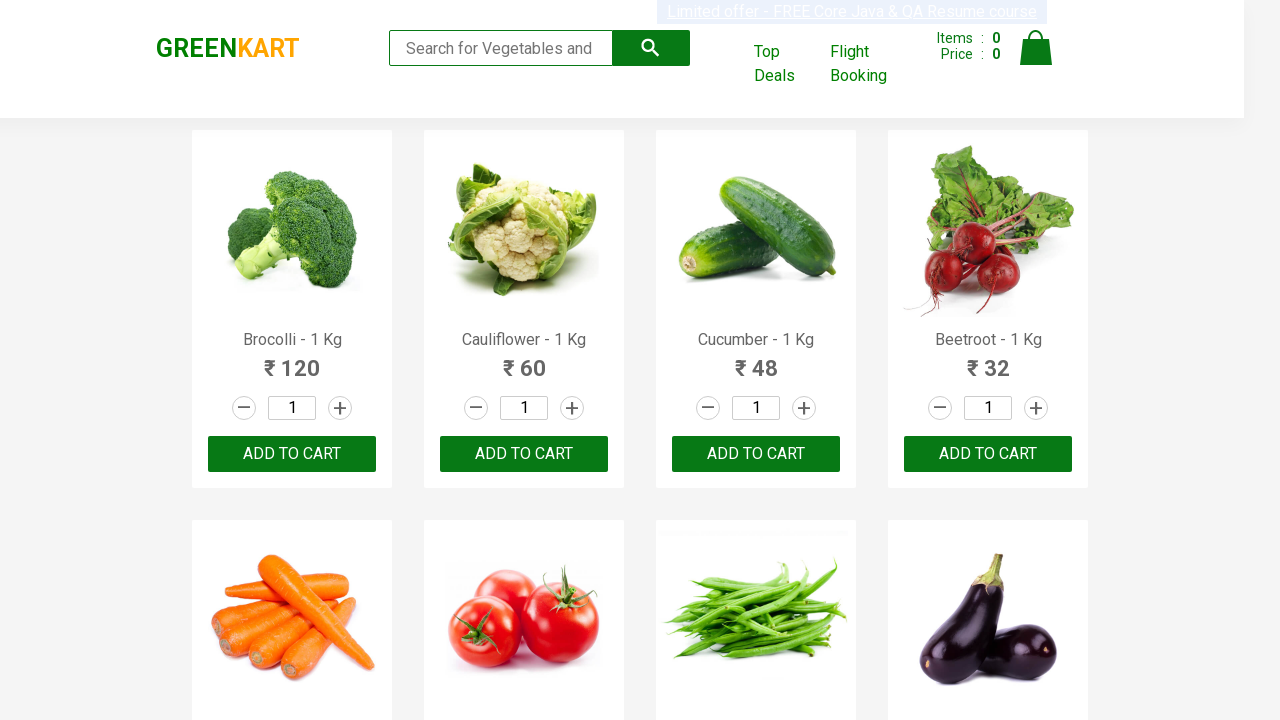

Waited for products to load on vegetable shopping site
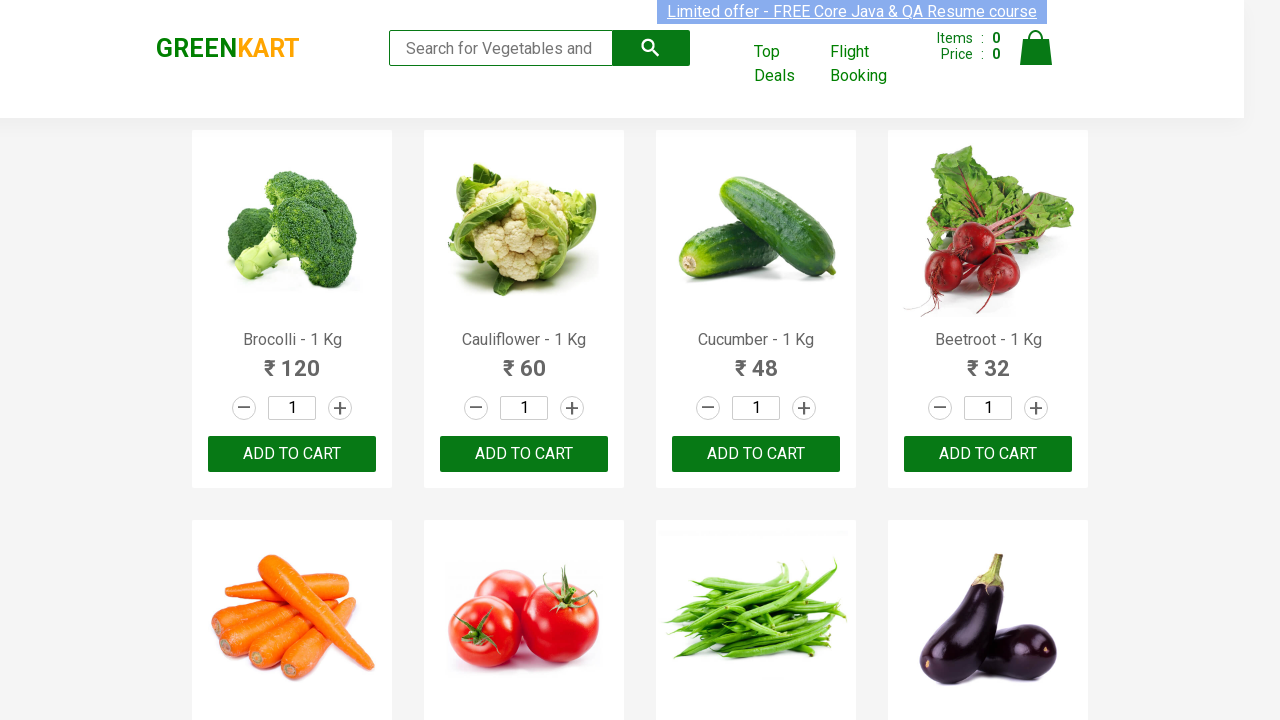

Retrieved product name at index 1: Brocolli - 1 Kg
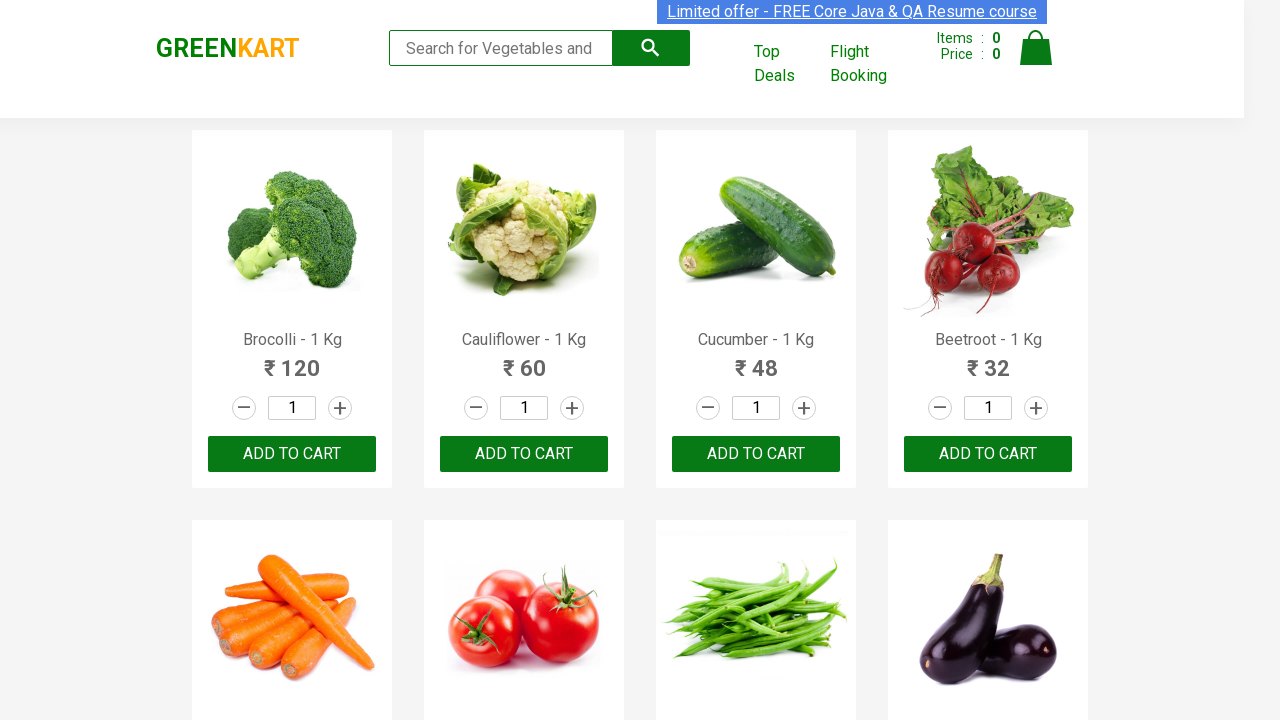

Retrieved product name at index 2: Cauliflower - 1 Kg
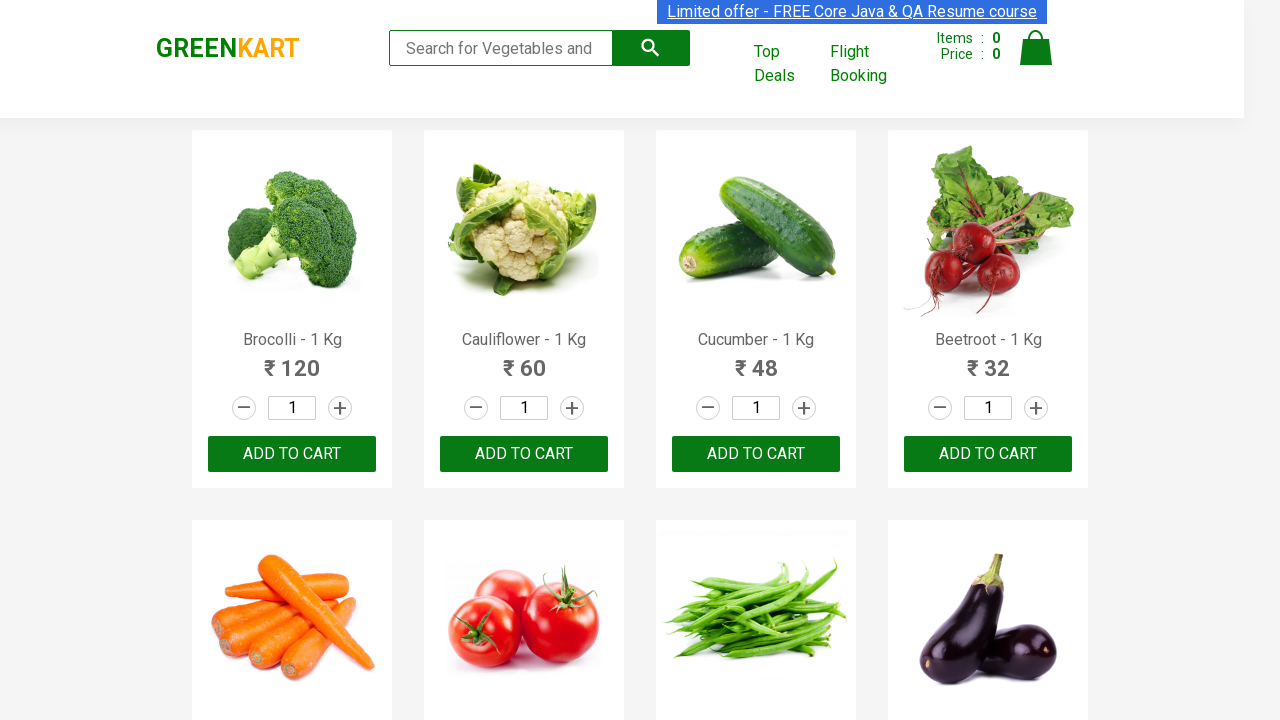

Retrieved product name at index 3: Cucumber - 1 Kg
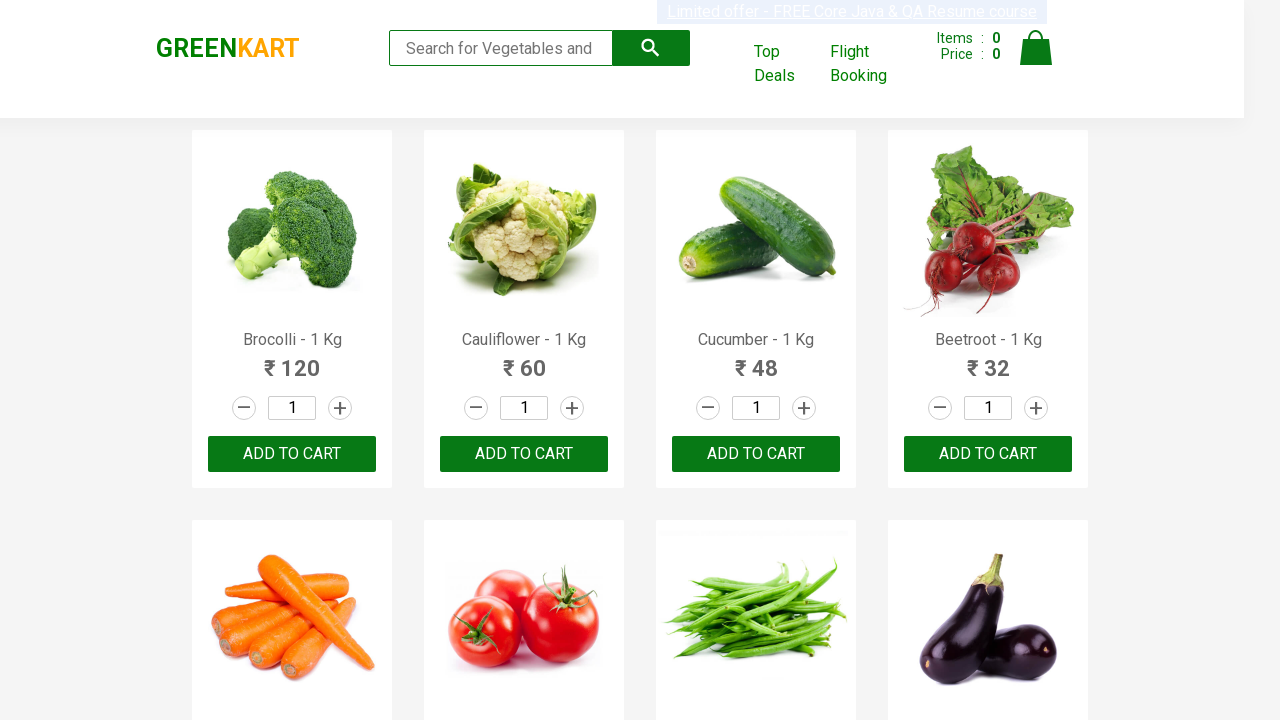

Clicked add to cart button for Cucumber - 1 Kg at (756, 454) on //div[@class='product'][3]/div[@class='product-action']/button
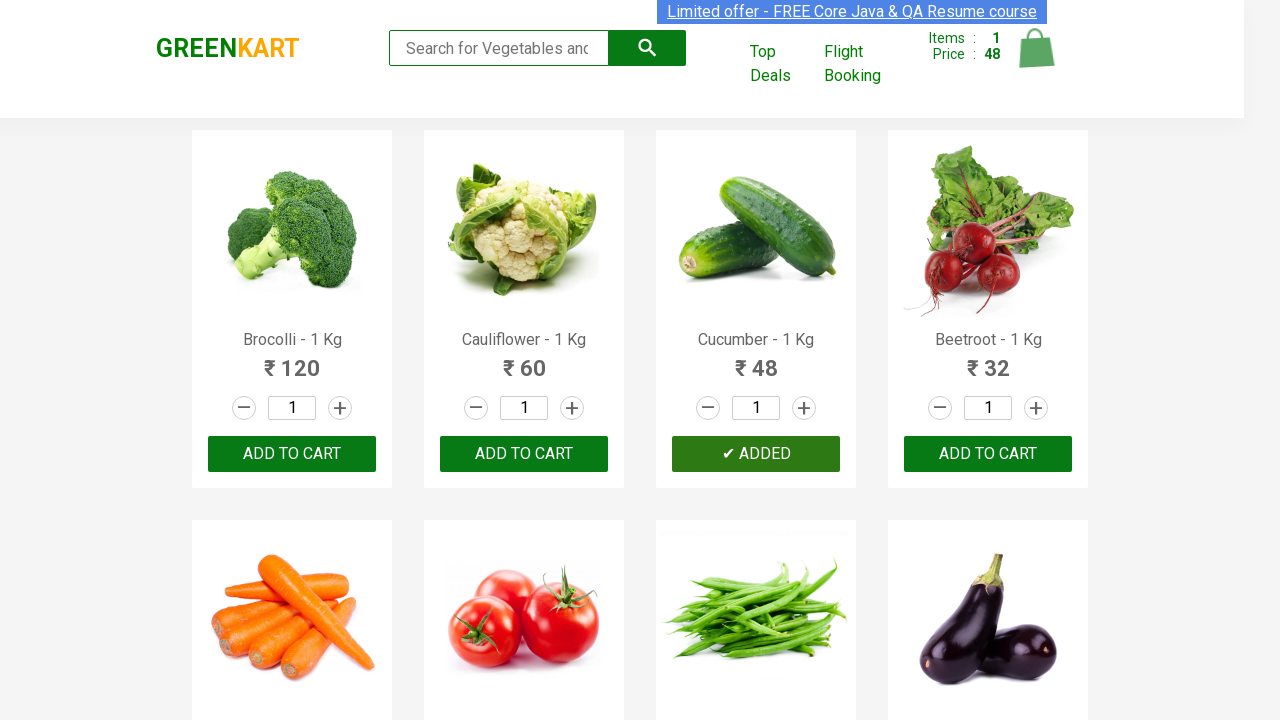

Retrieved product name at index 1: Brocolli - 1 Kg
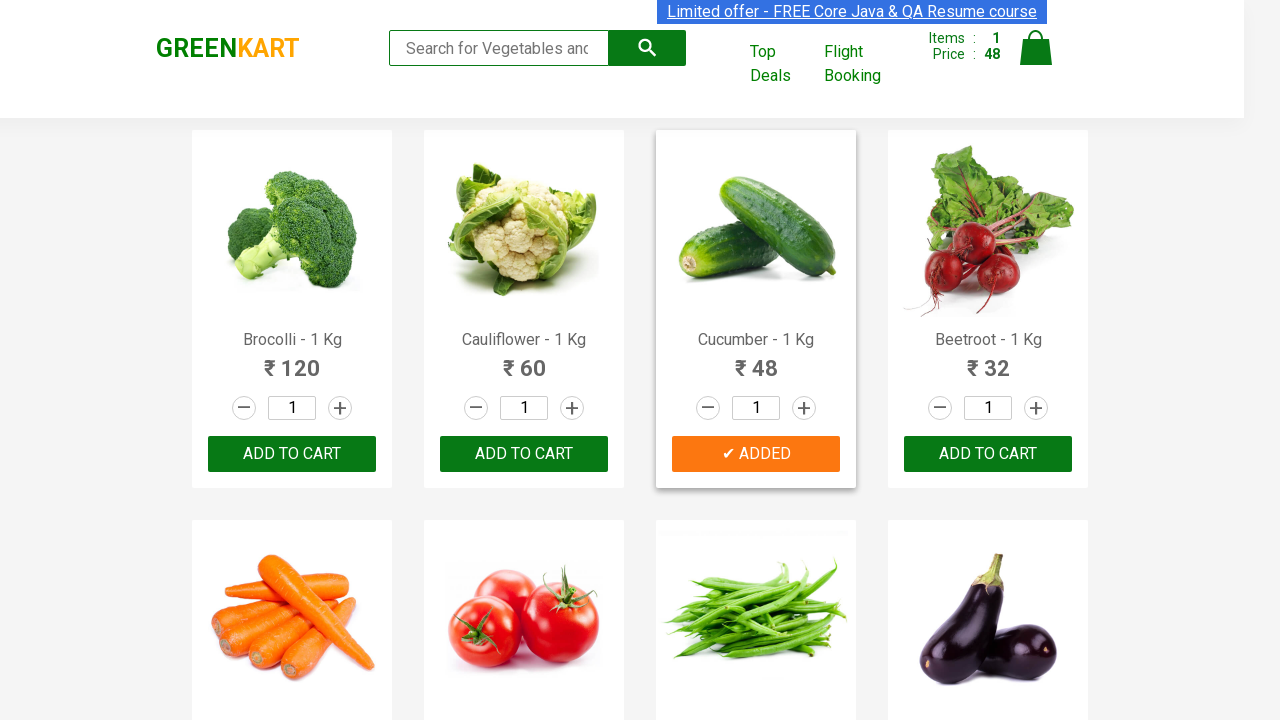

Retrieved product name at index 2: Cauliflower - 1 Kg
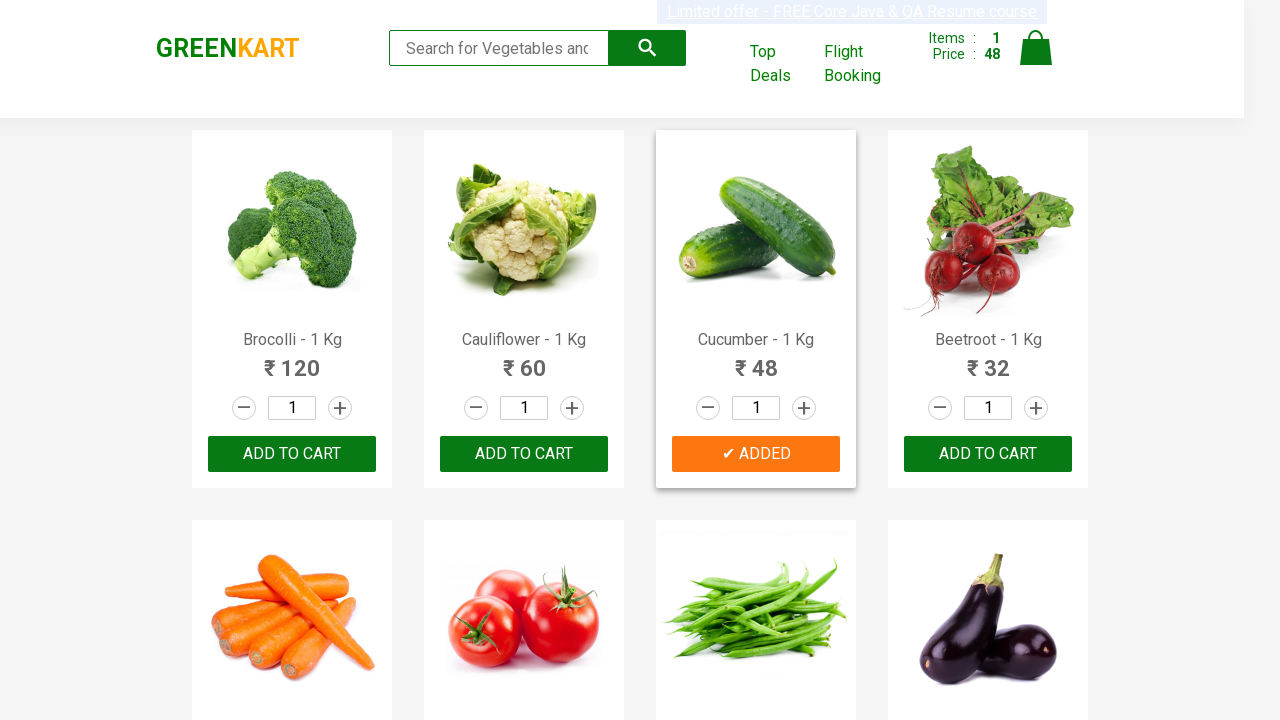

Retrieved product name at index 3: Cucumber - 1 Kg
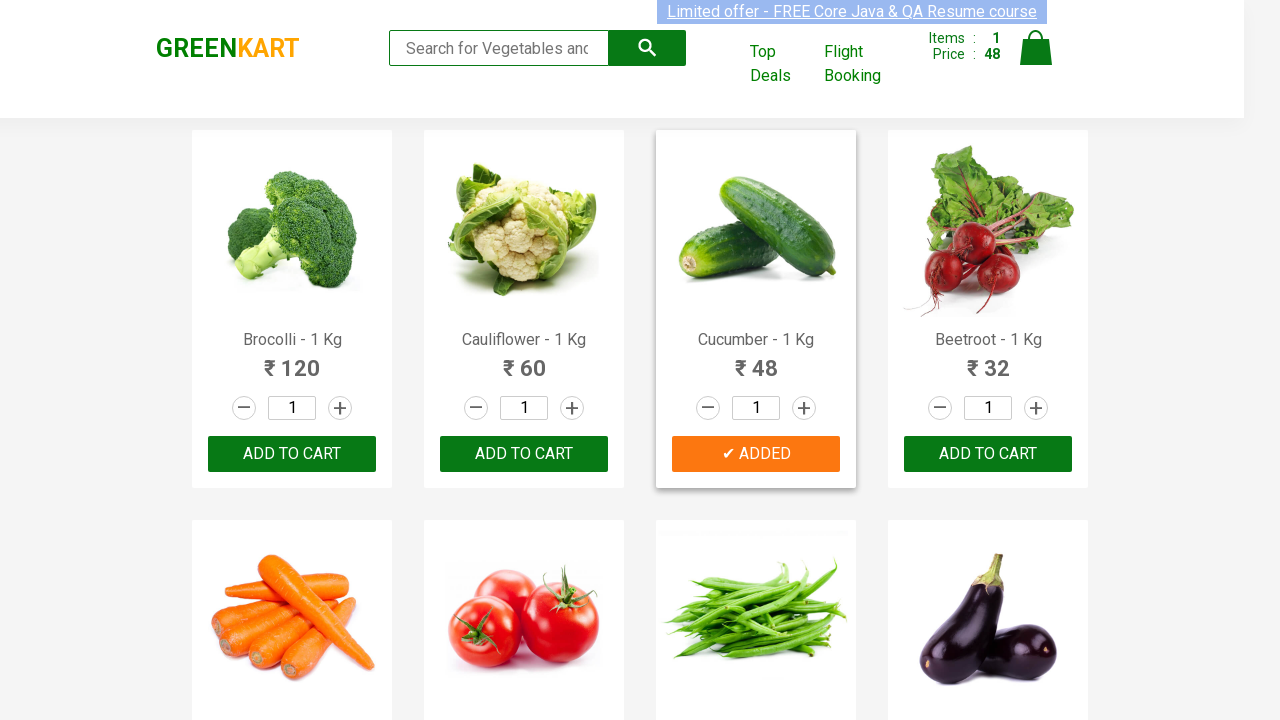

Retrieved product name at index 4: Beetroot - 1 Kg
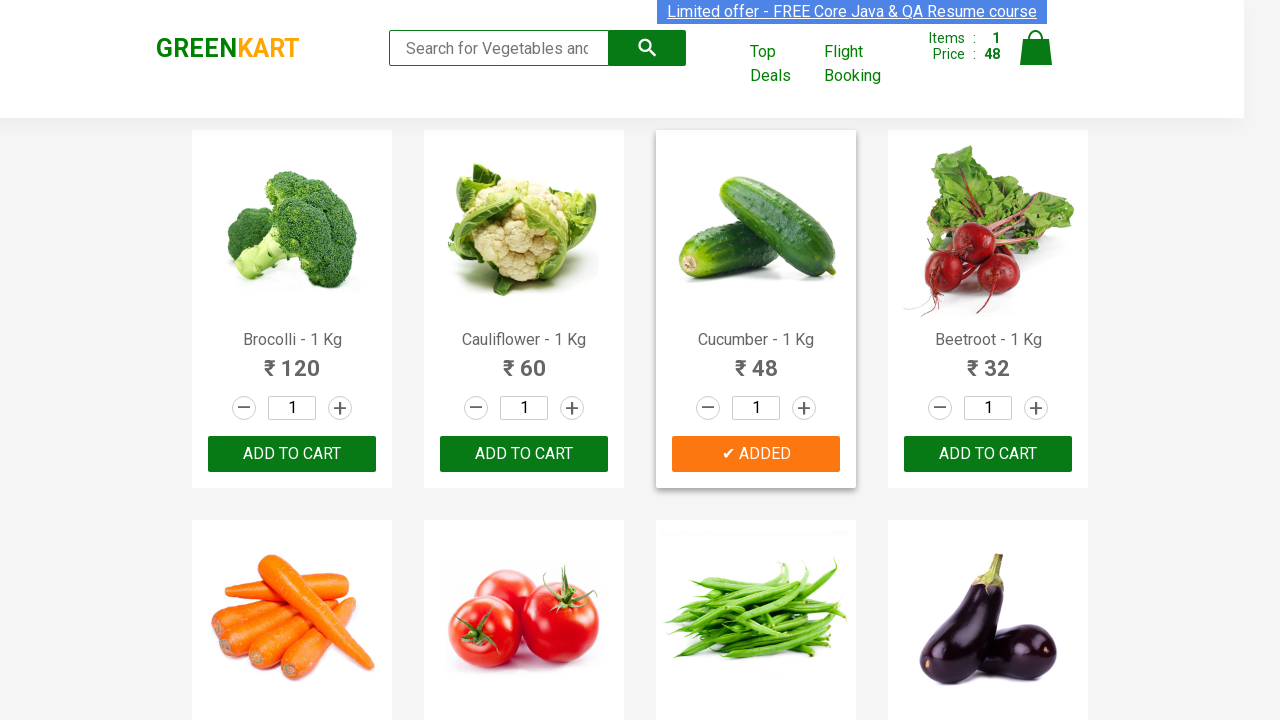

Retrieved product name at index 5: Carrot - 1 Kg
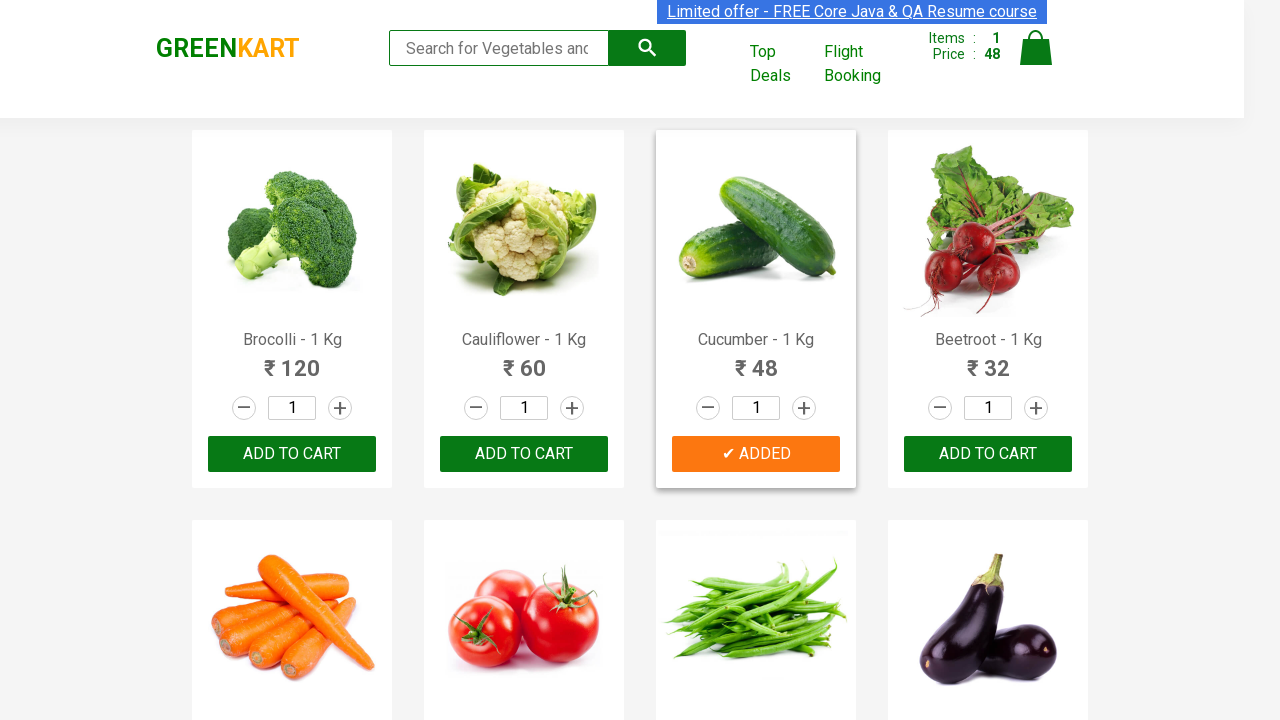

Retrieved product name at index 6: Tomato - 1 Kg
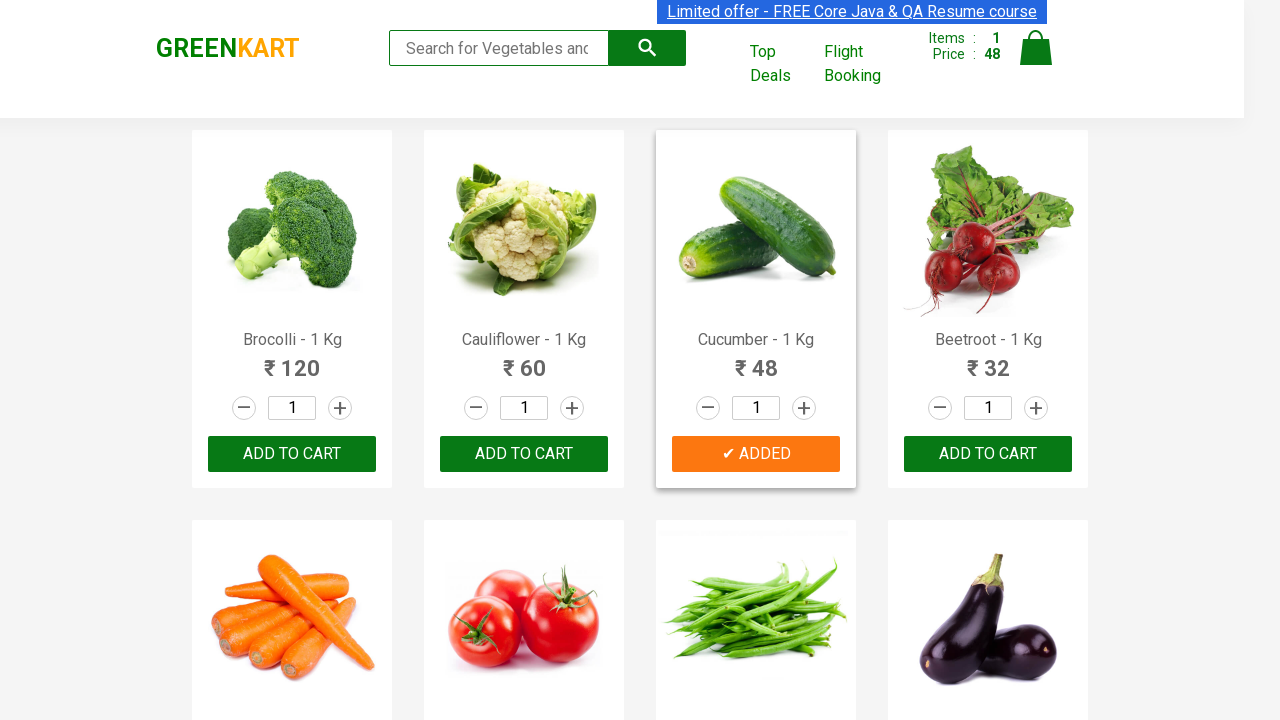

Retrieved product name at index 7: Beans - 1 Kg
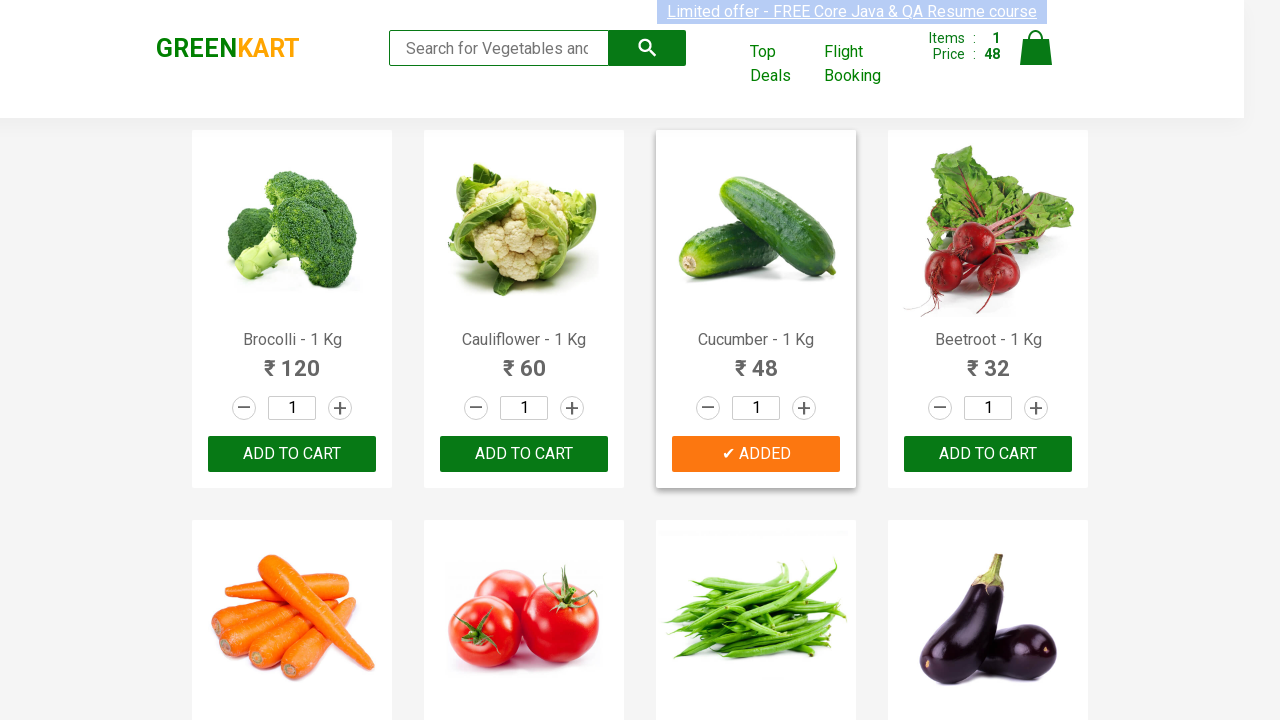

Clicked add to cart button for Beans - 1 Kg at (756, 360) on //div[@class='product'][7]/div[@class='product-action']/button
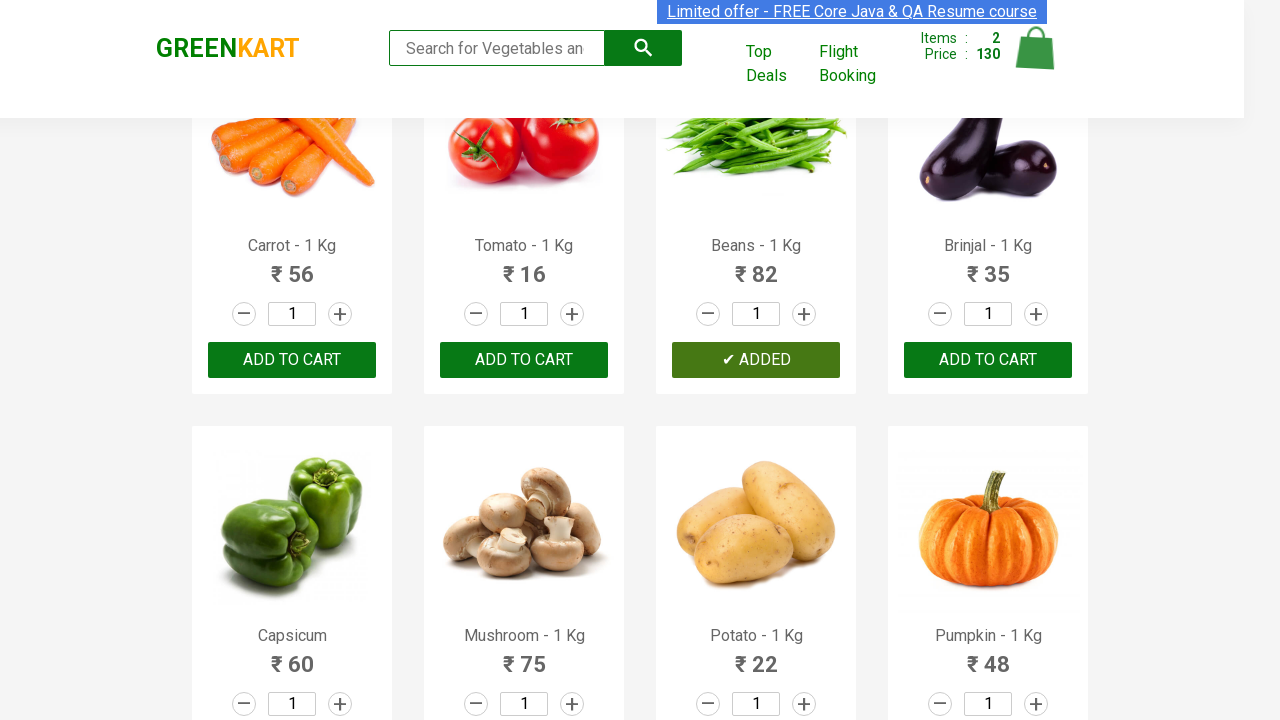

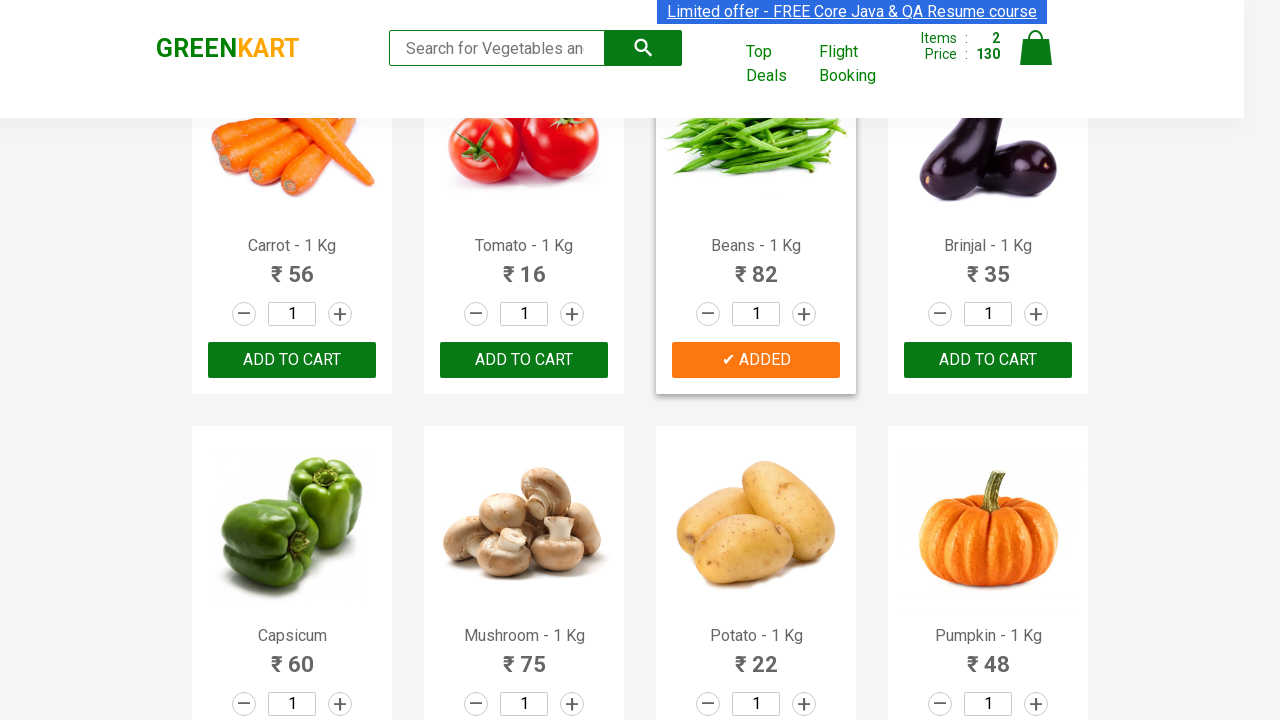